Tests adding a single todo item to the TodoMVC React app and verifies it appears in the list

Starting URL: https://todomvc.com/examples/react/dist/

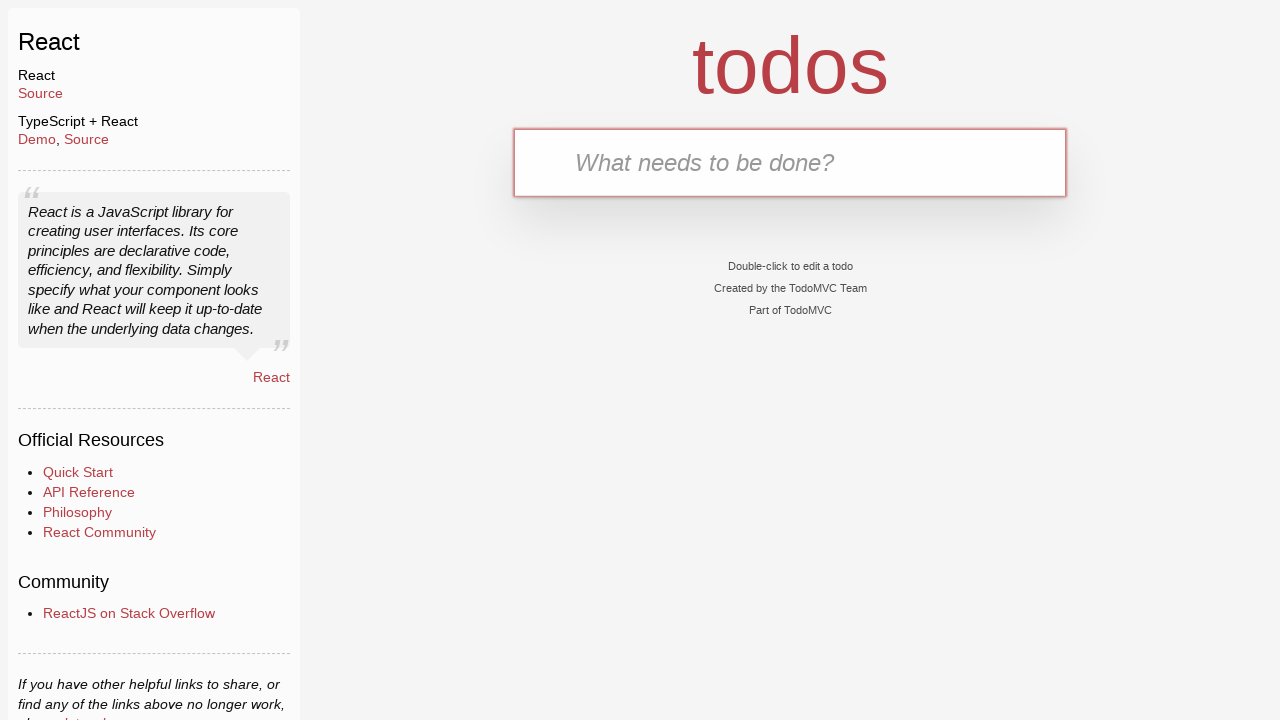

Filled new todo input field with 'Buy groceries' on .new-todo
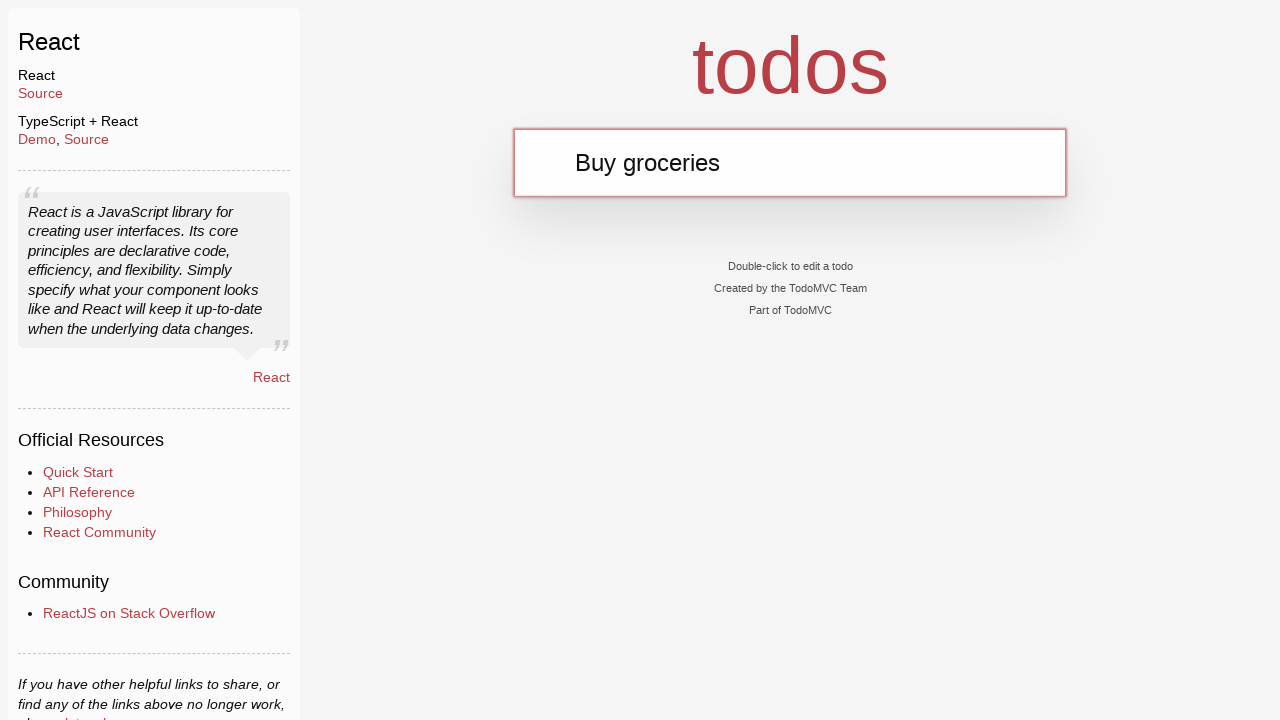

Pressed Enter to submit the new todo item on .new-todo
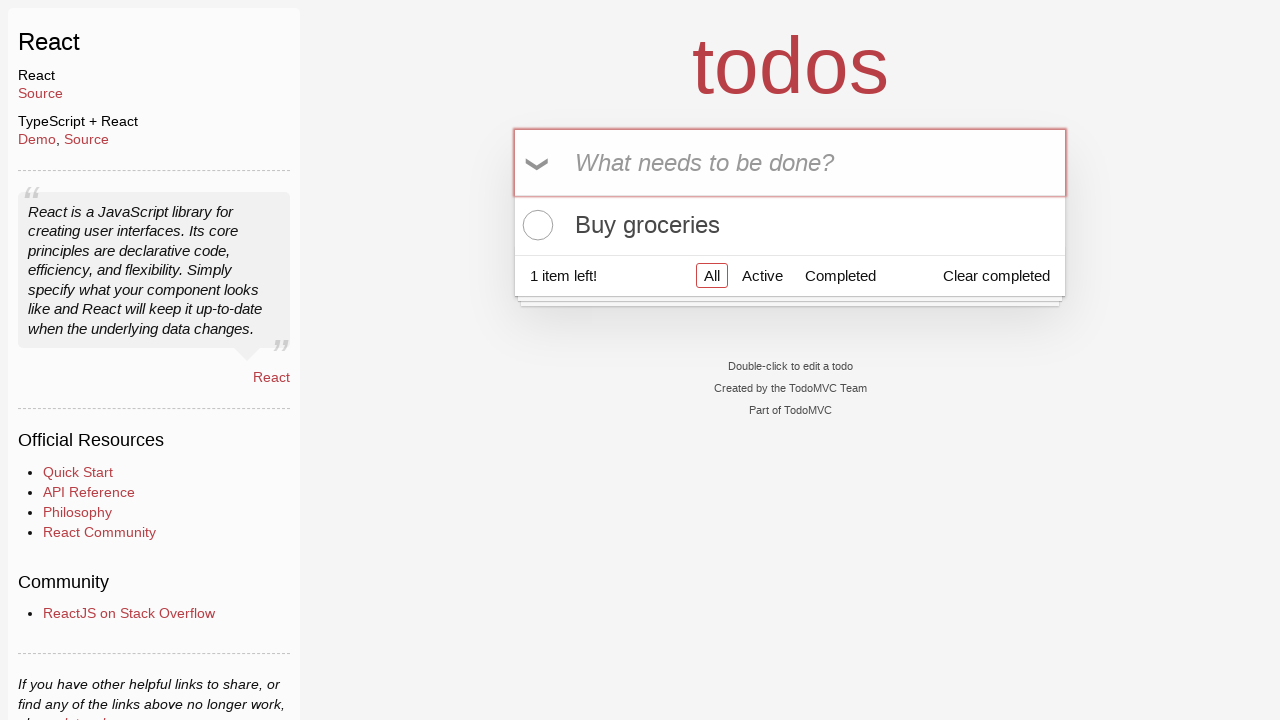

Verified todo item 'Buy groceries' appears in the list
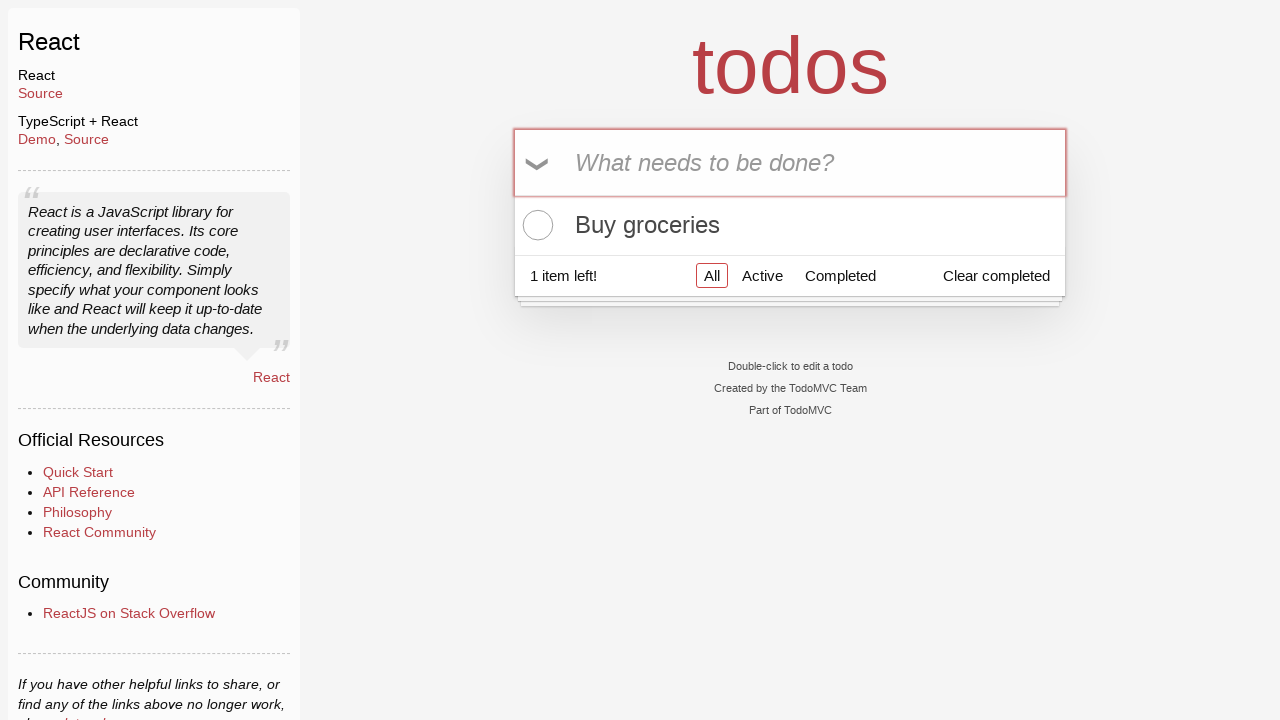

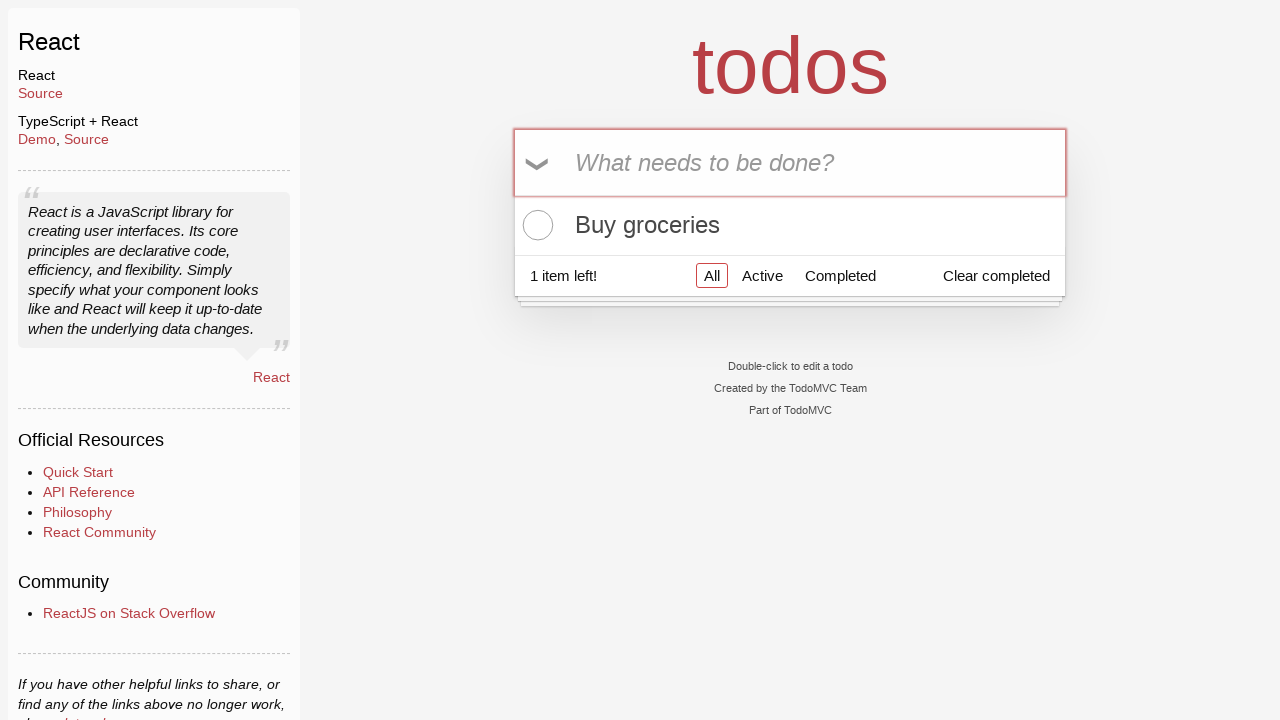